Tests the loan calculator with differentiated payment type, verifies calculation results including first/last payments and overpayment, then opens payment schedule in new window

Starting URL: https://slqamsk.github.io/cases/loan-calc/v01

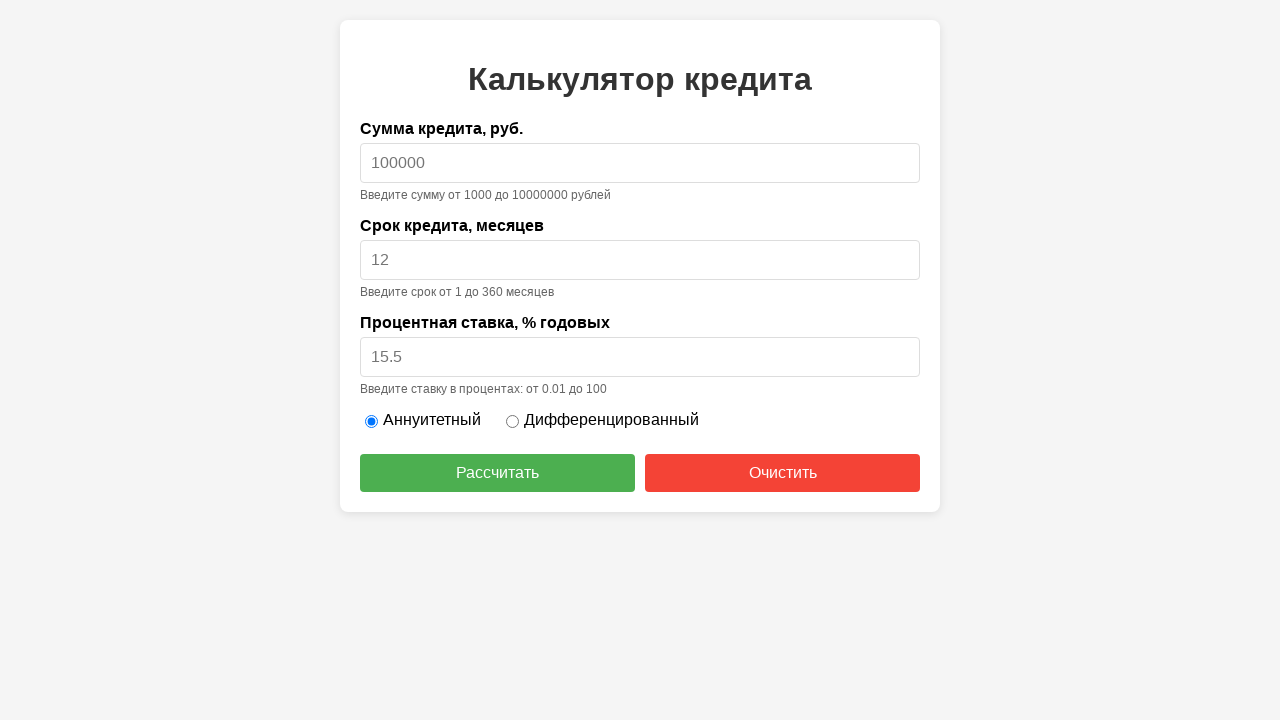

Filled loan amount field with 200000 on #amount
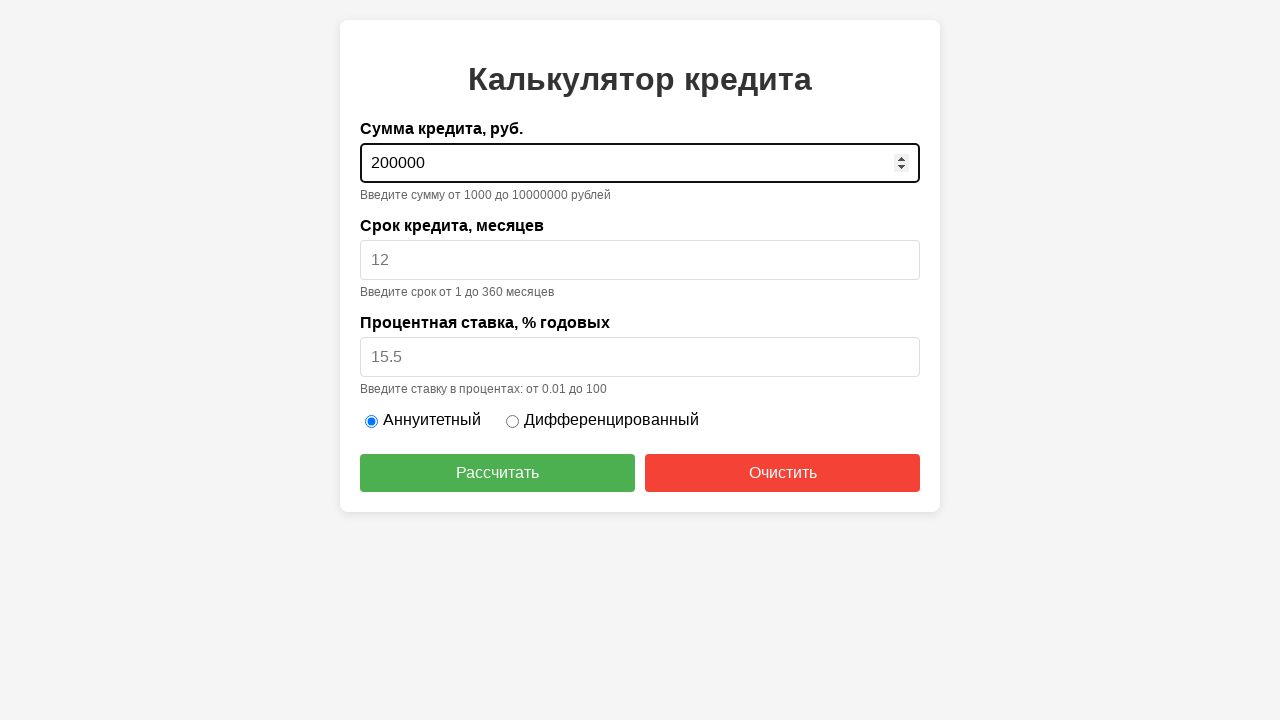

Filled loan term field with 7 months on #term
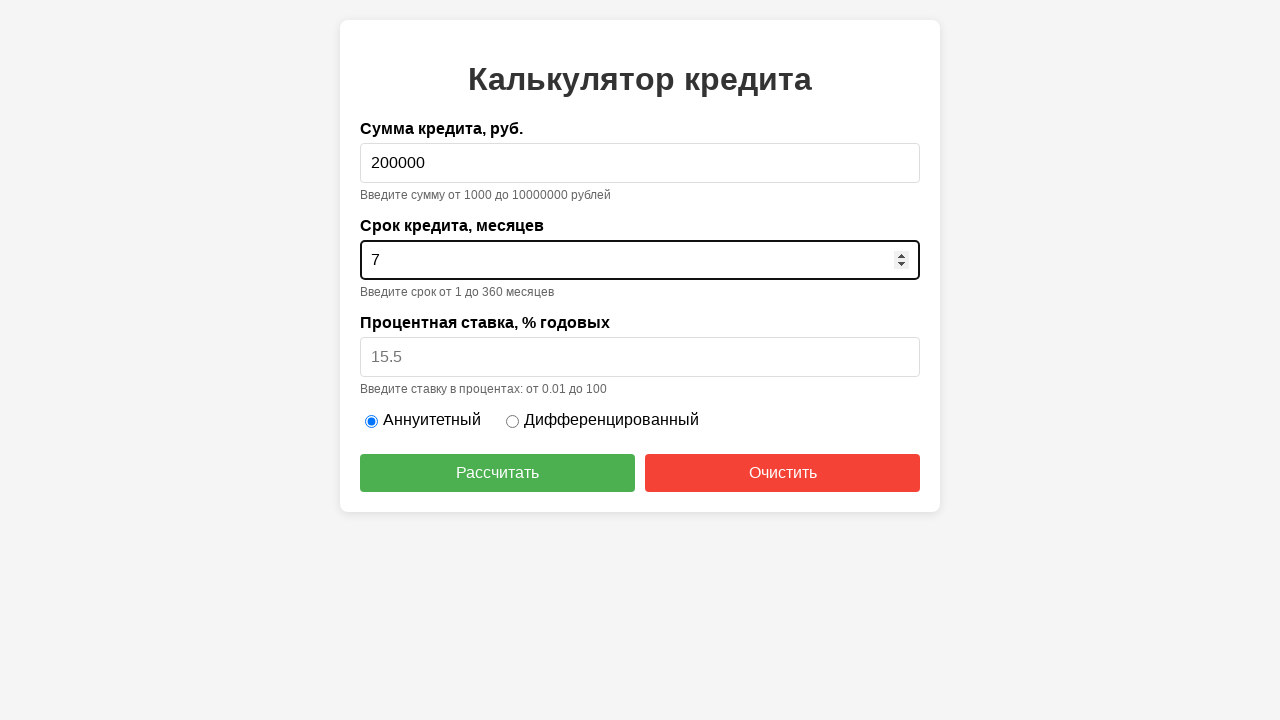

Filled interest rate field with 15.99% on #rate
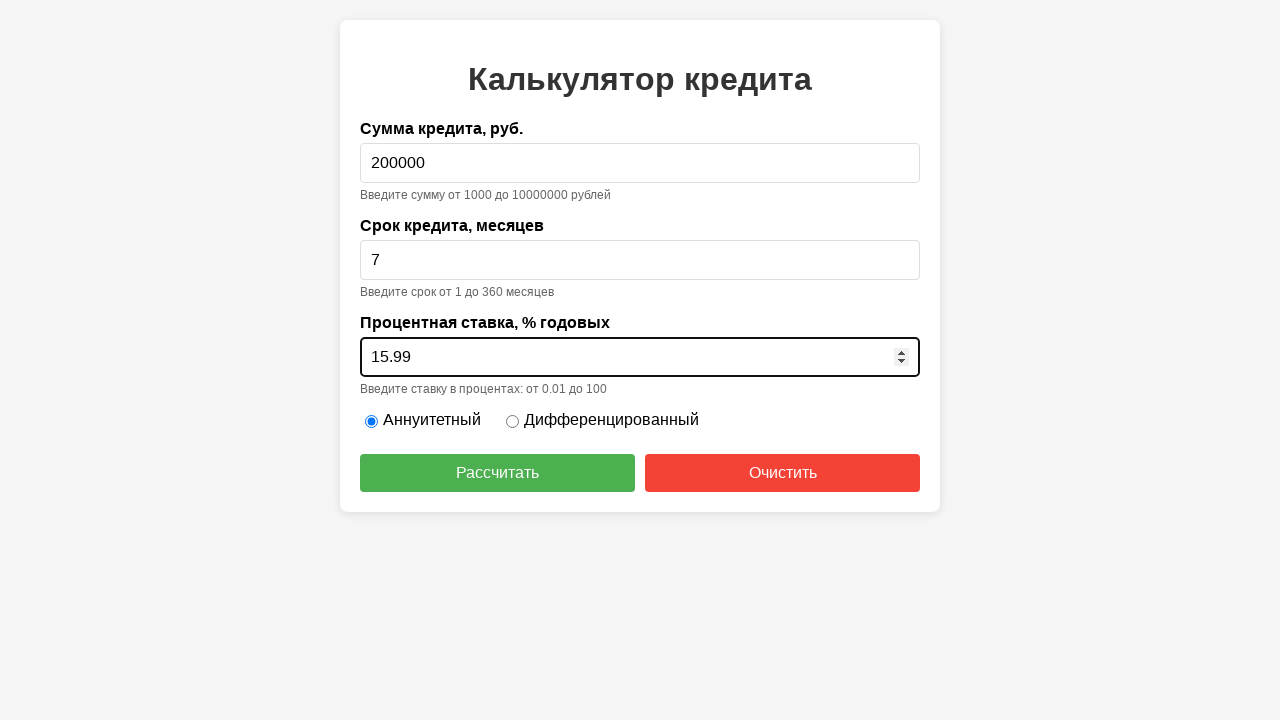

Selected differentiated payment type at (512, 421) on input[name='paymentType'][value='diff']
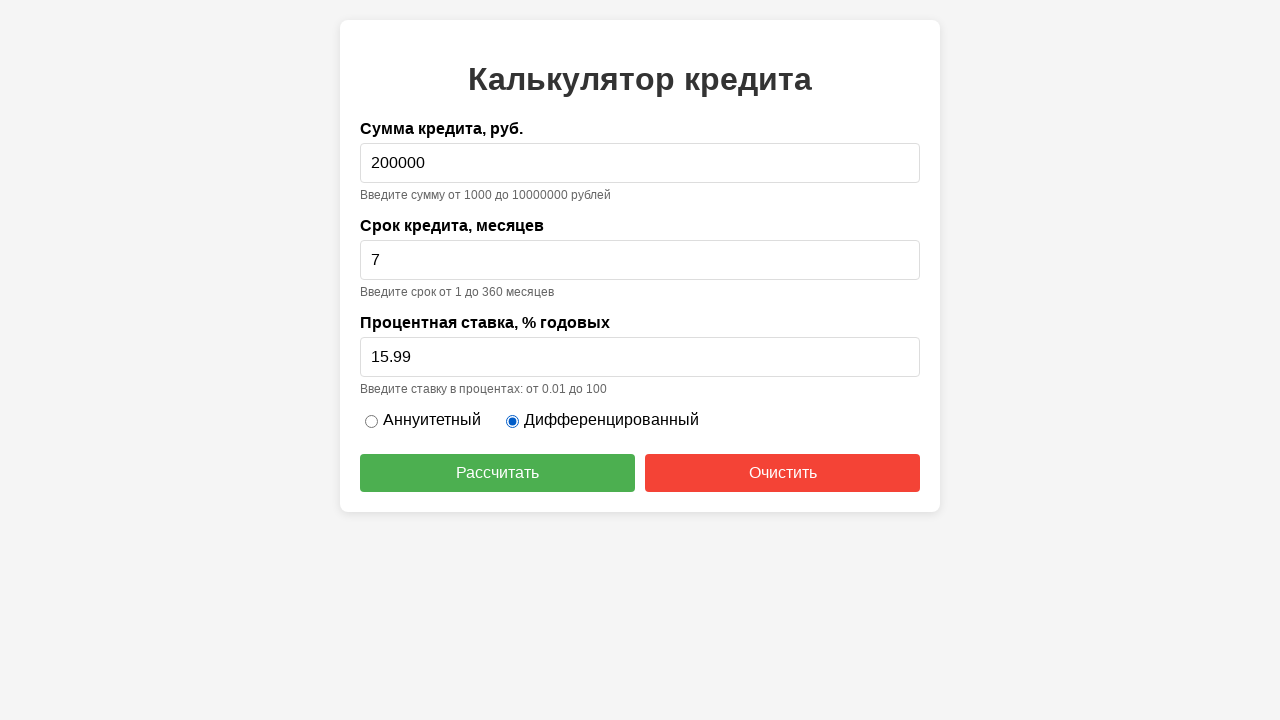

Clicked calculate button at (498, 473) on #calculate-btn
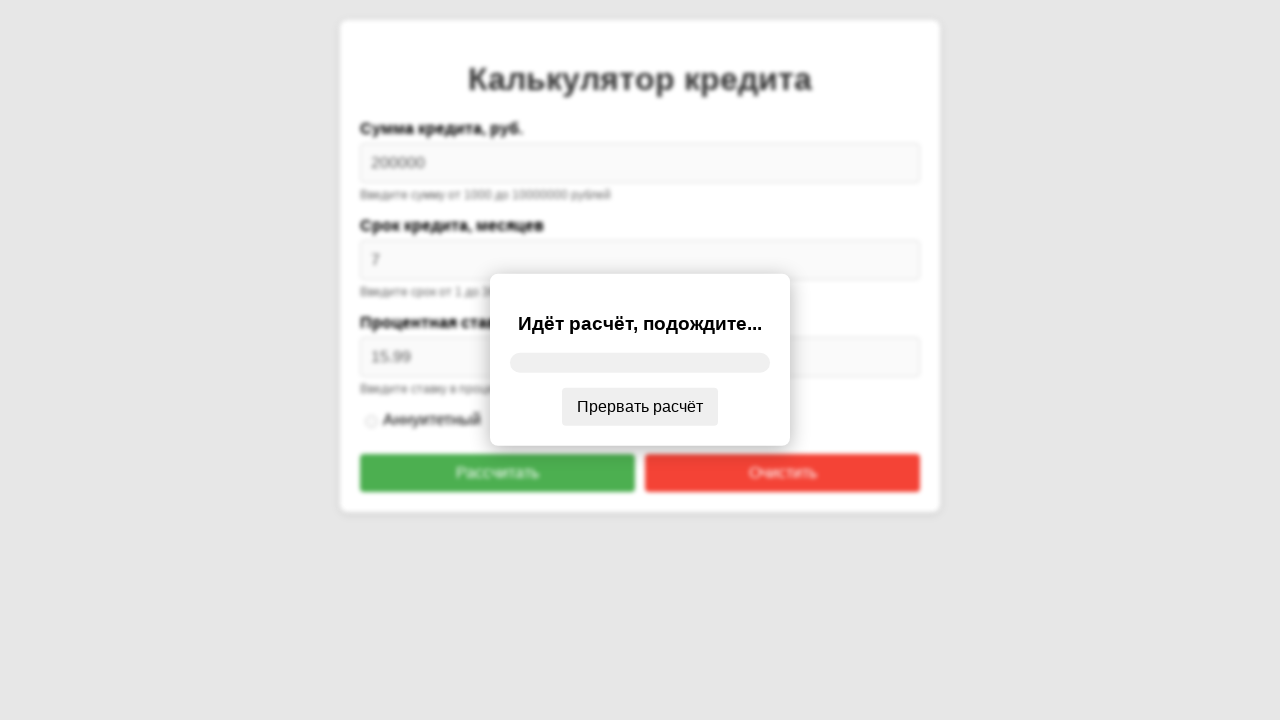

Verified no error hint for amount field
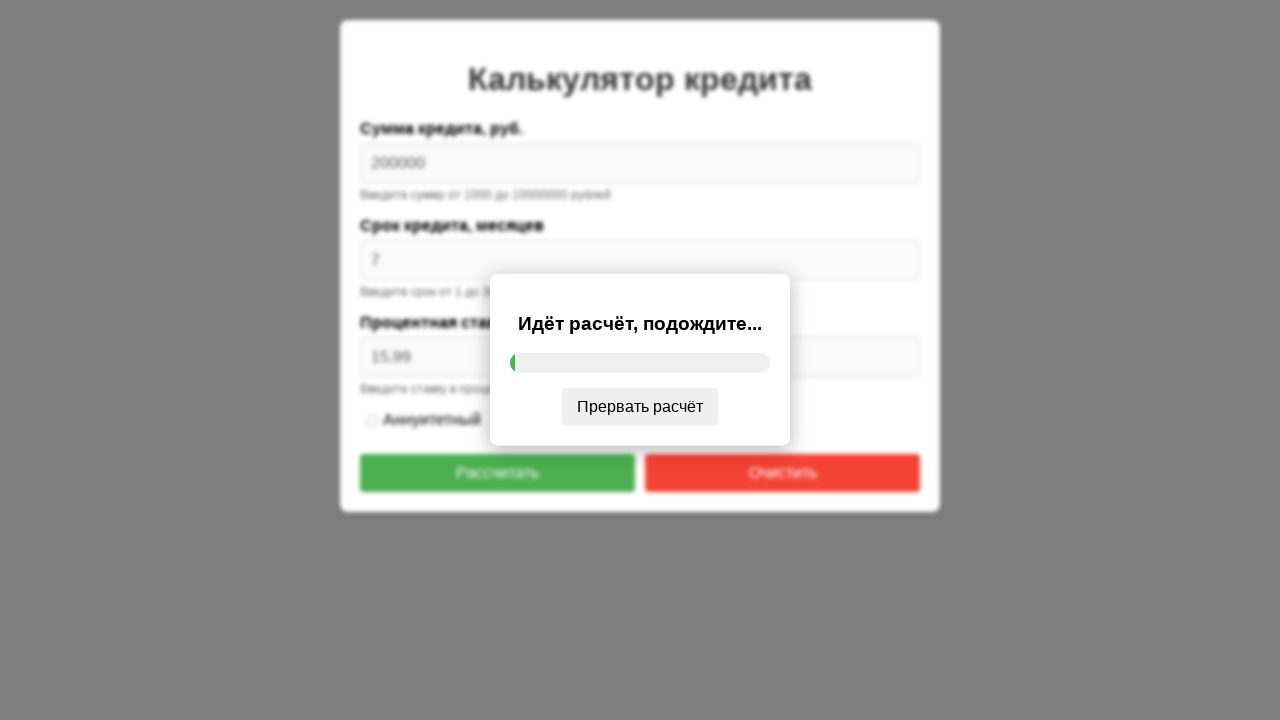

Verified no error hint for term field
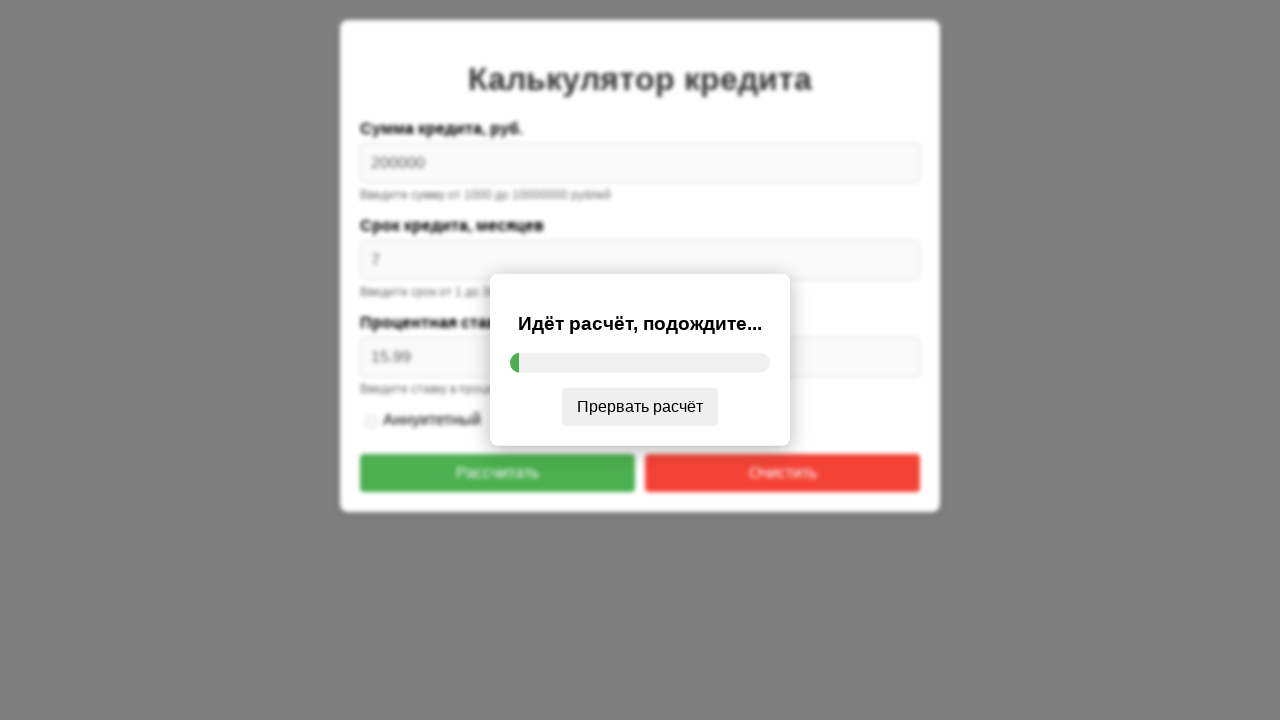

Verified no error hint for rate field
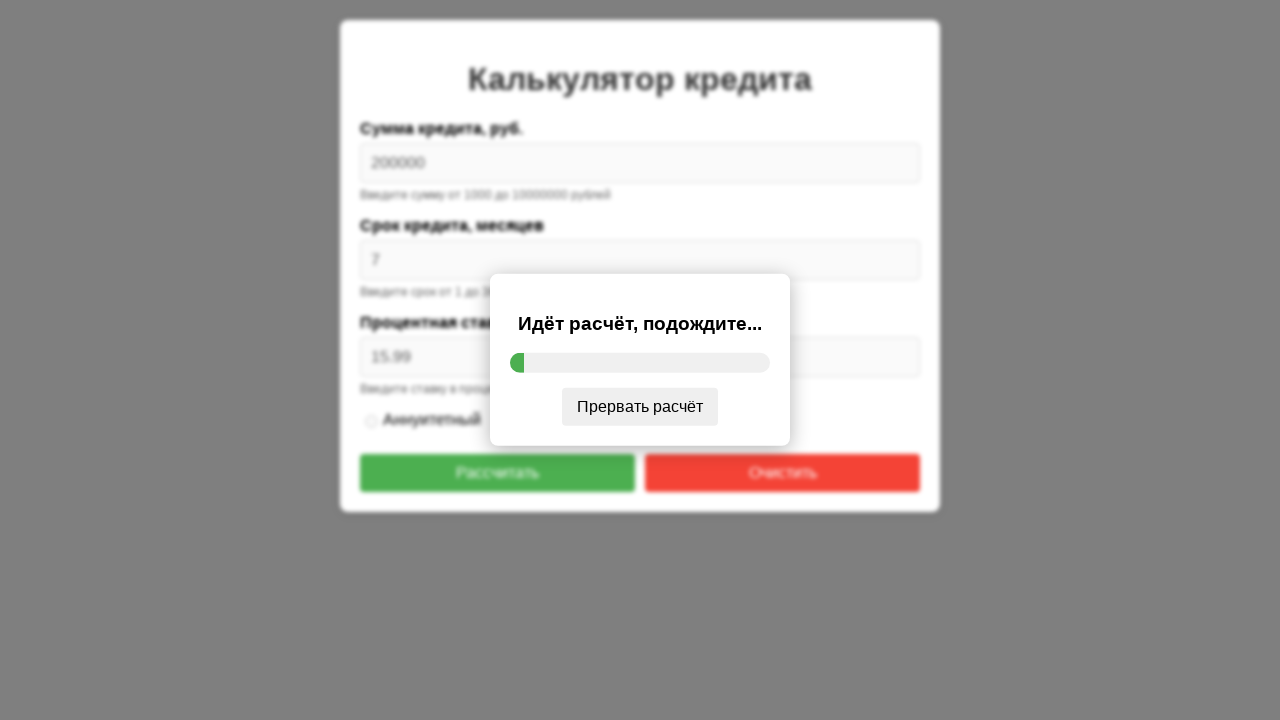

Calculation modal appeared
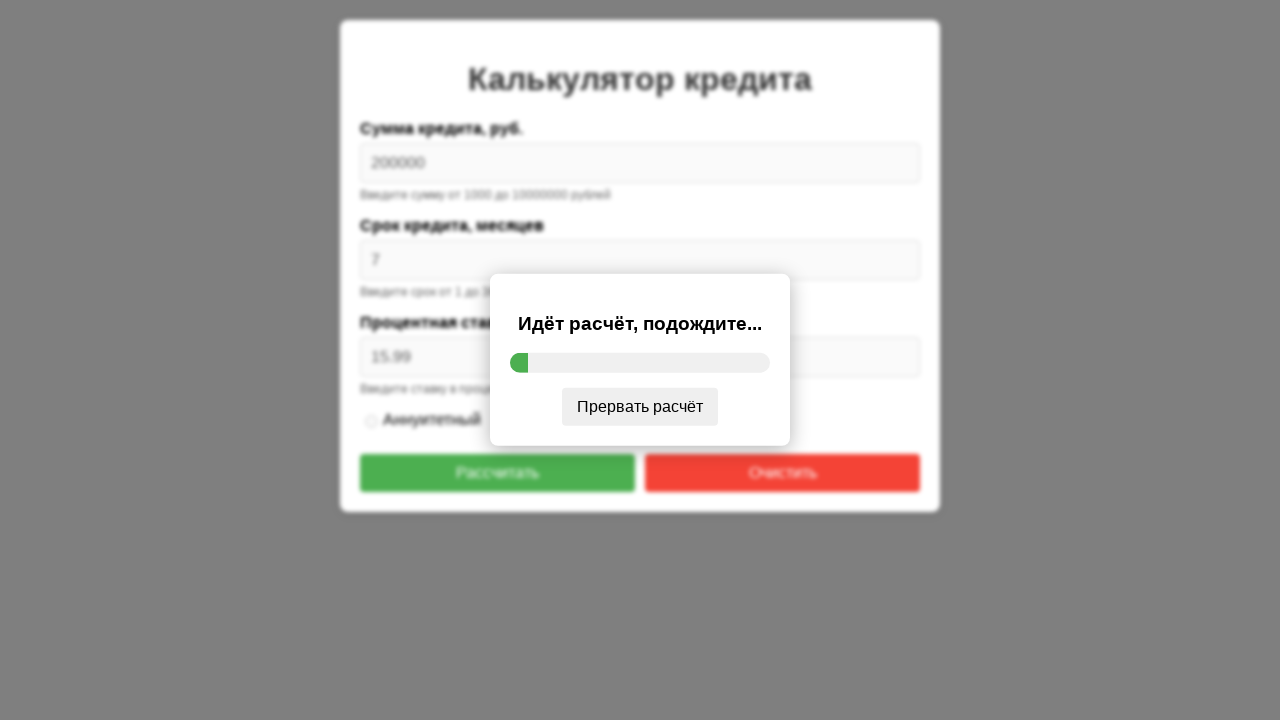

Calculation modal disappeared
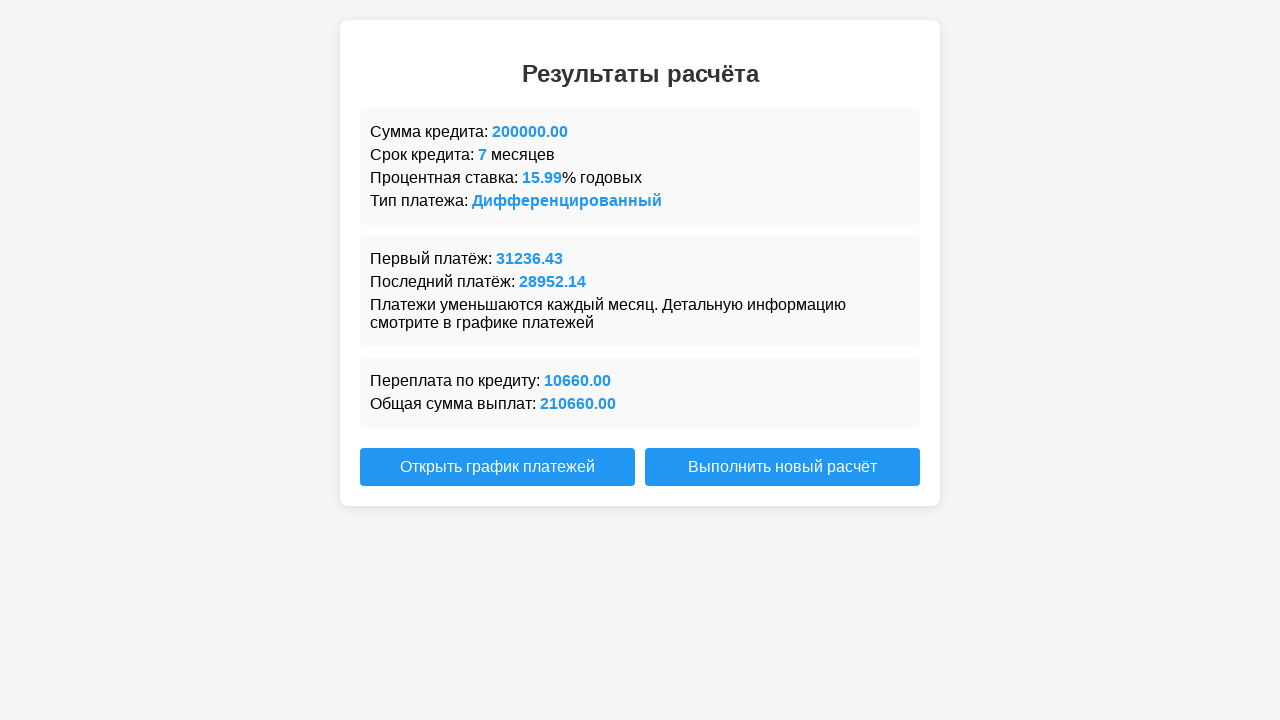

Results container became visible
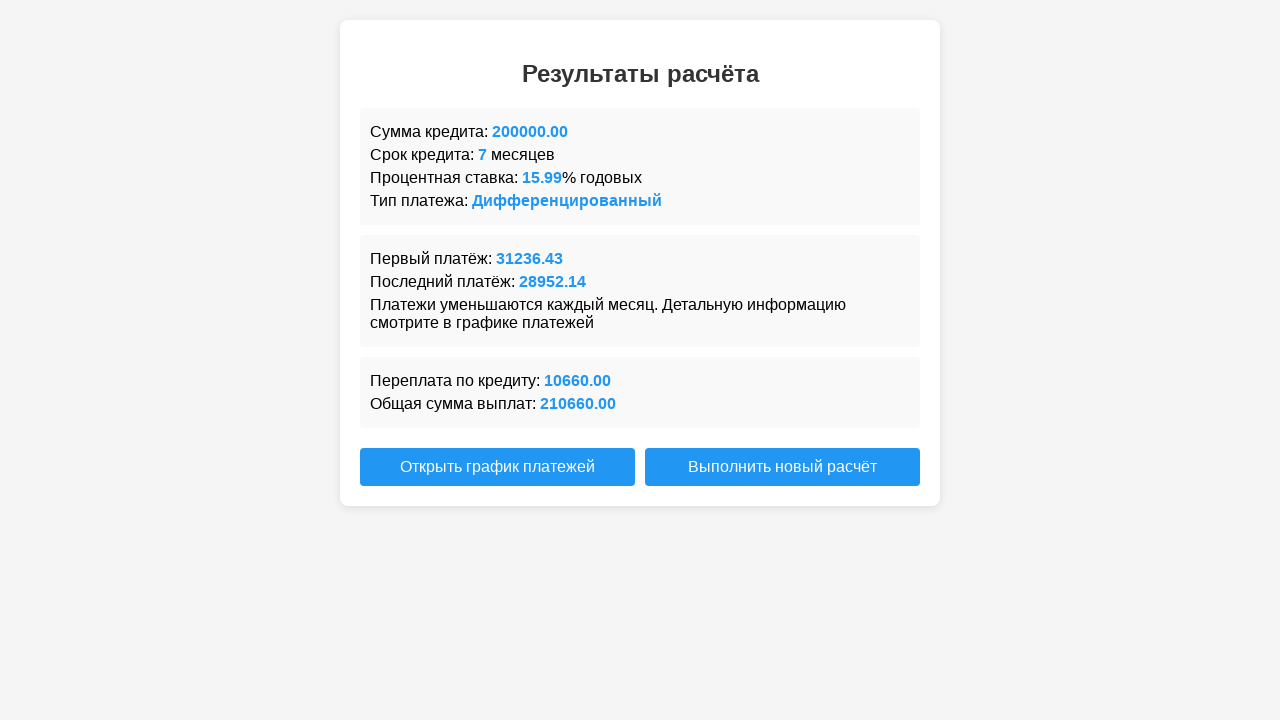

Result amount field loaded
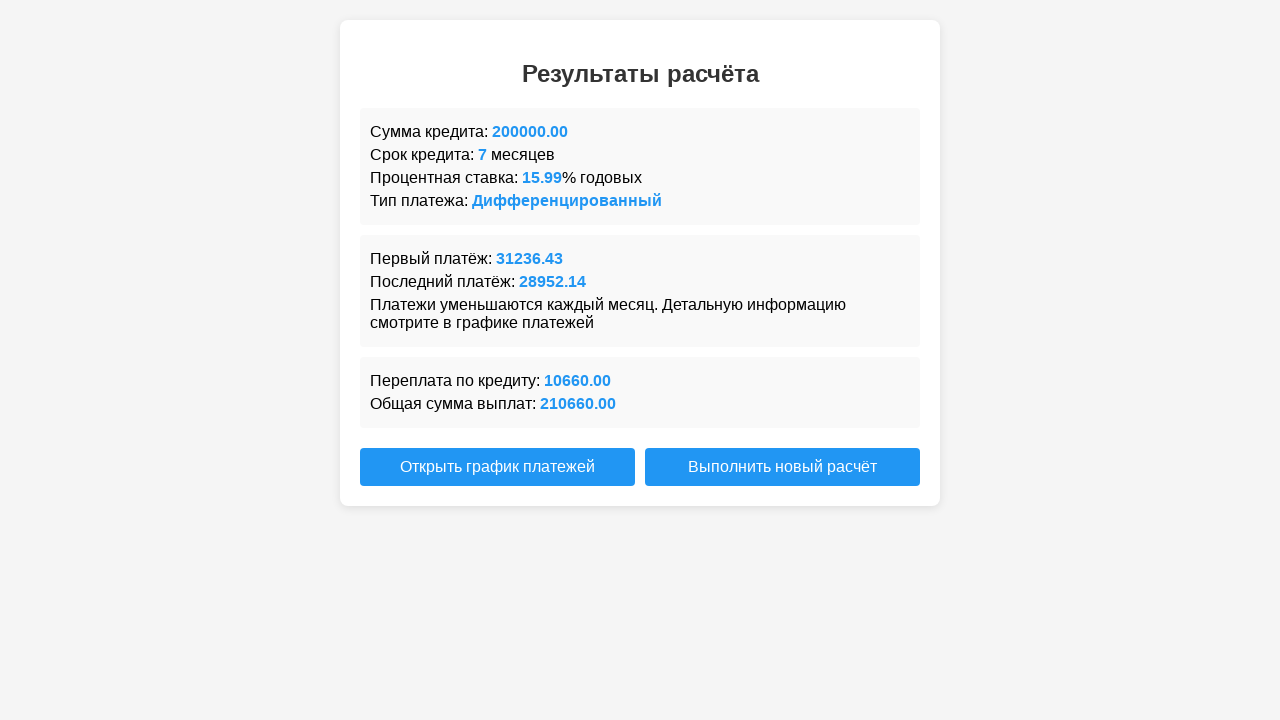

Result term field loaded
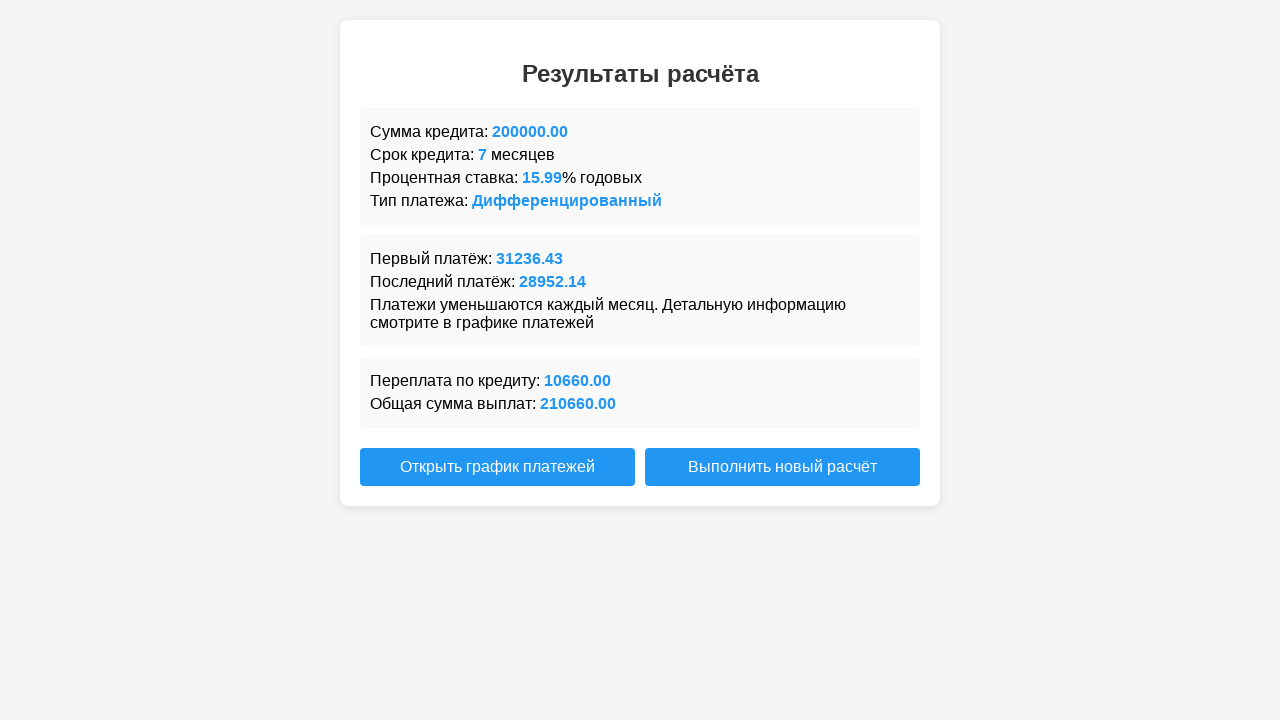

Result rate field loaded
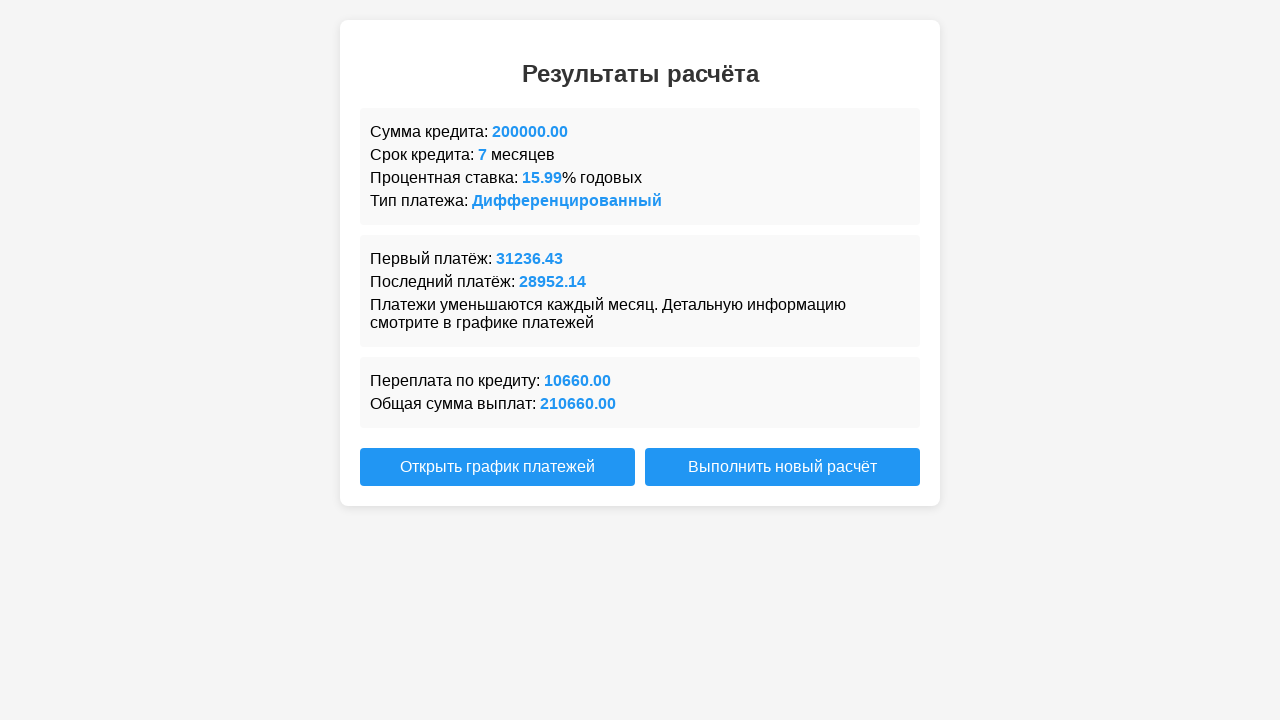

Result payment type field loaded
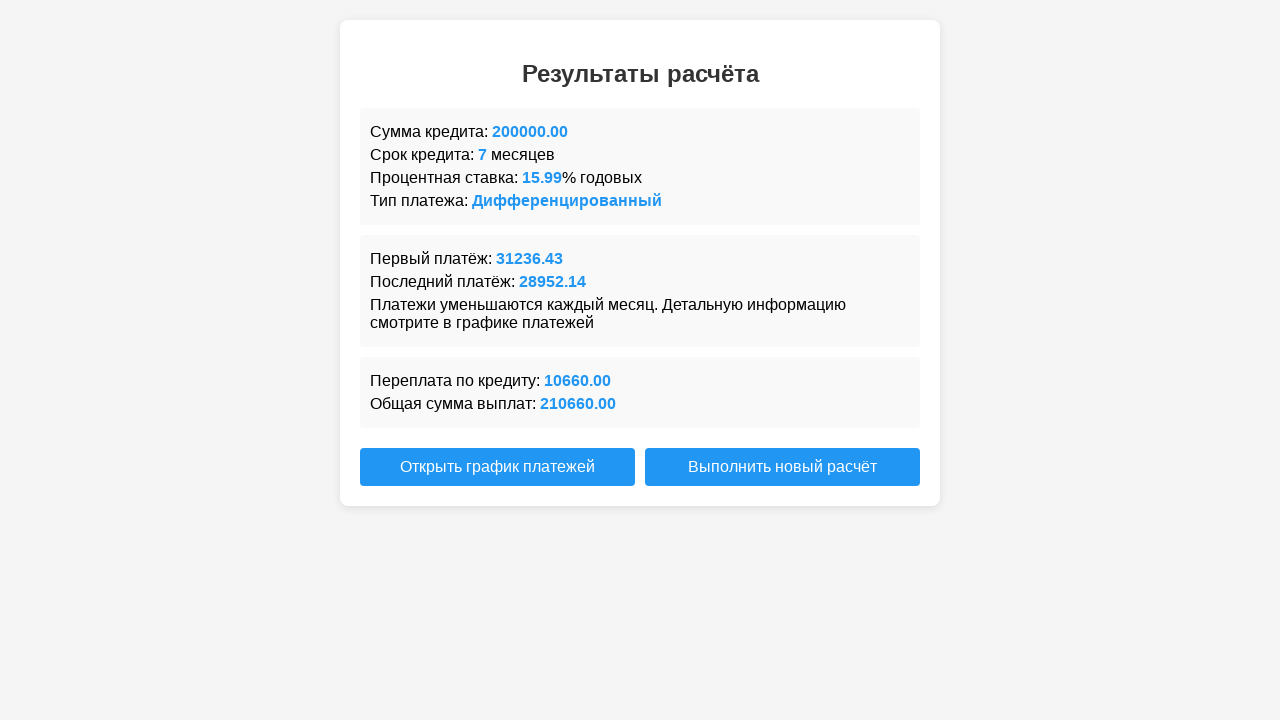

First payment result field loaded
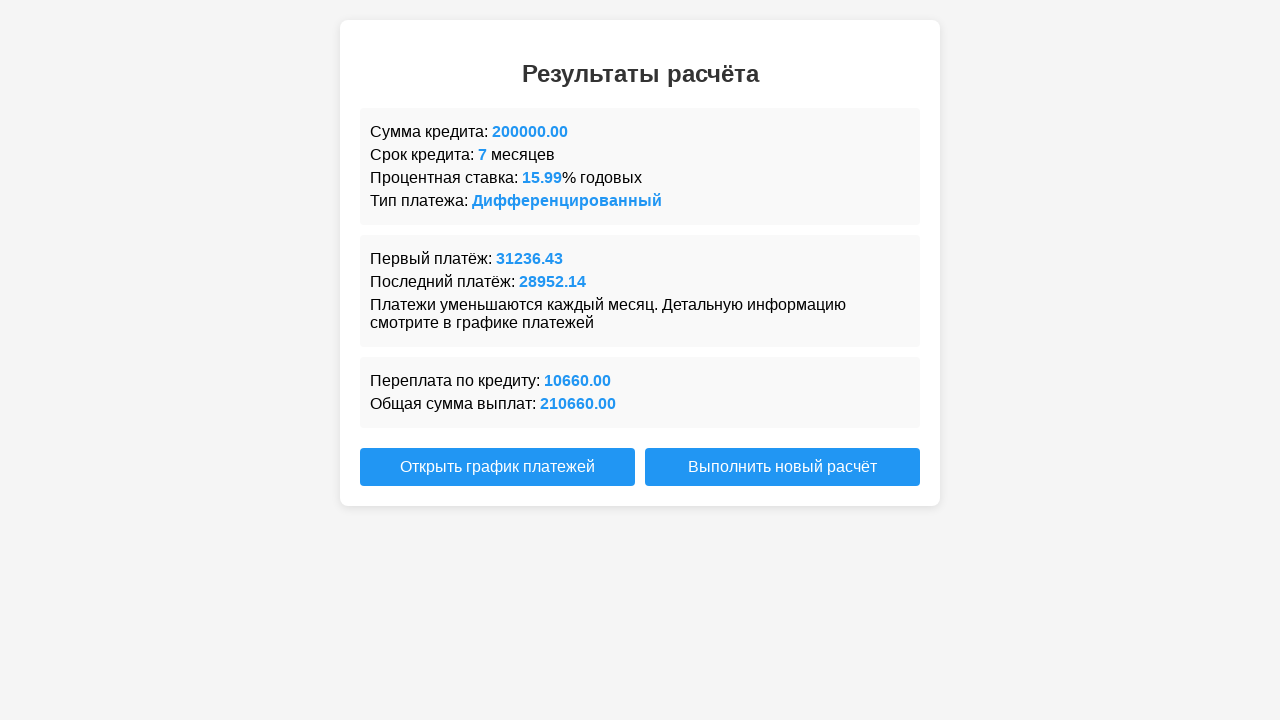

Last payment result field loaded
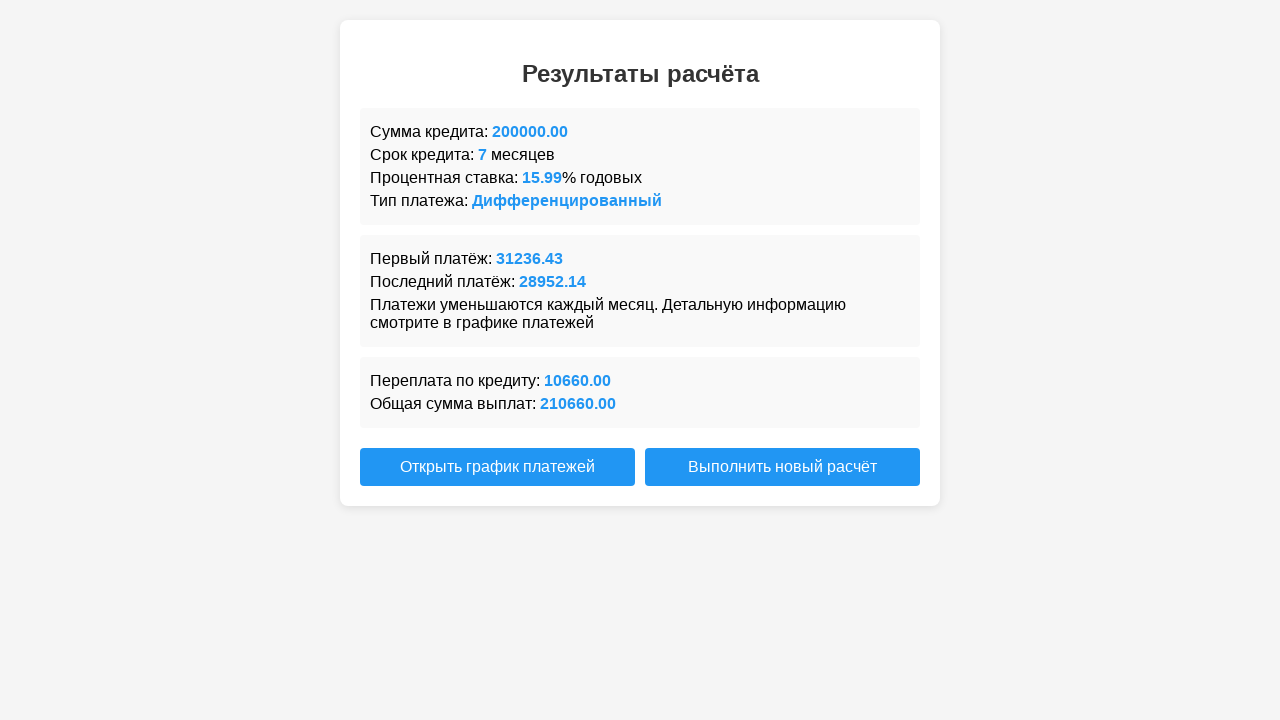

Overpayment result field loaded
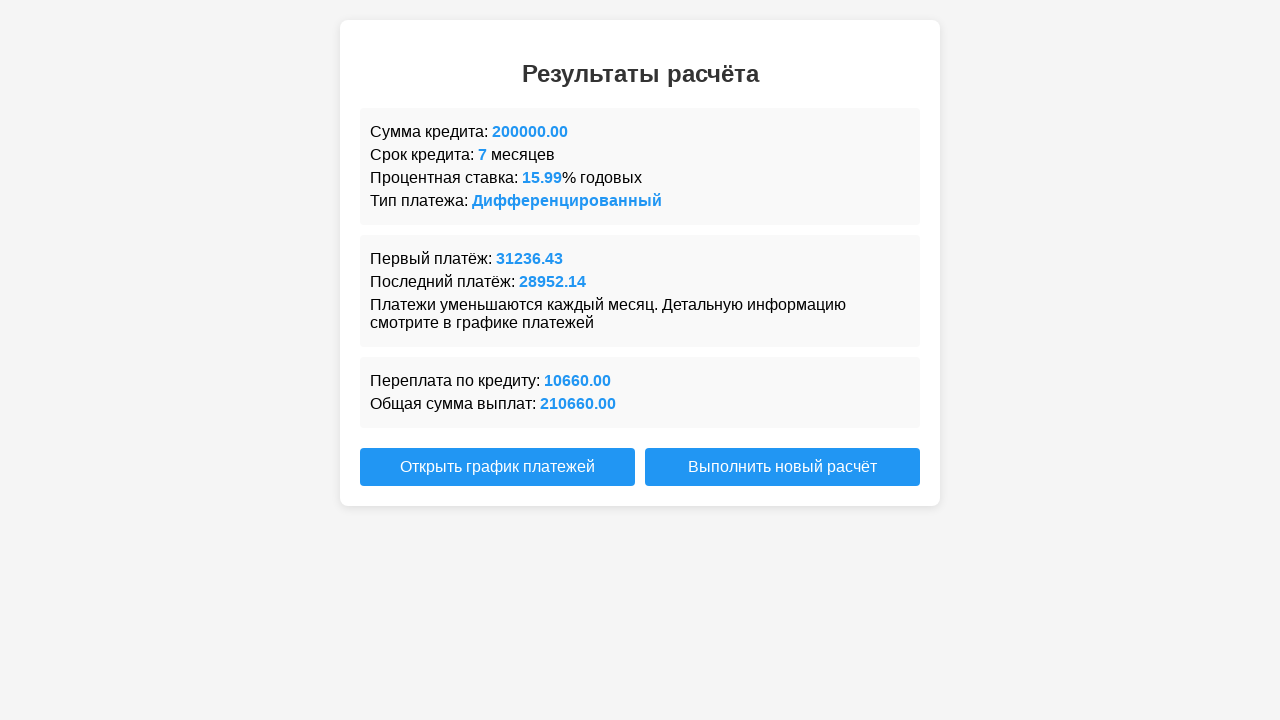

Total payment result field loaded
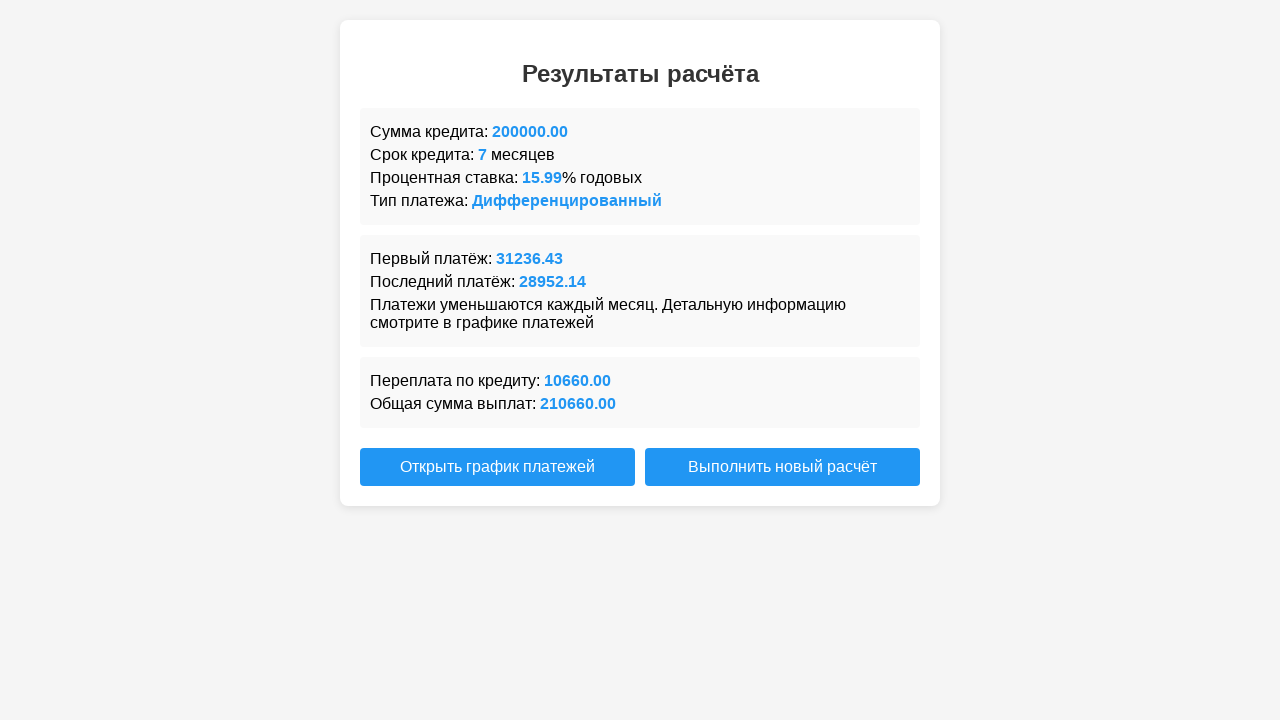

Clicked show schedule button to open new window at (498, 467) on #show-schedule-btn
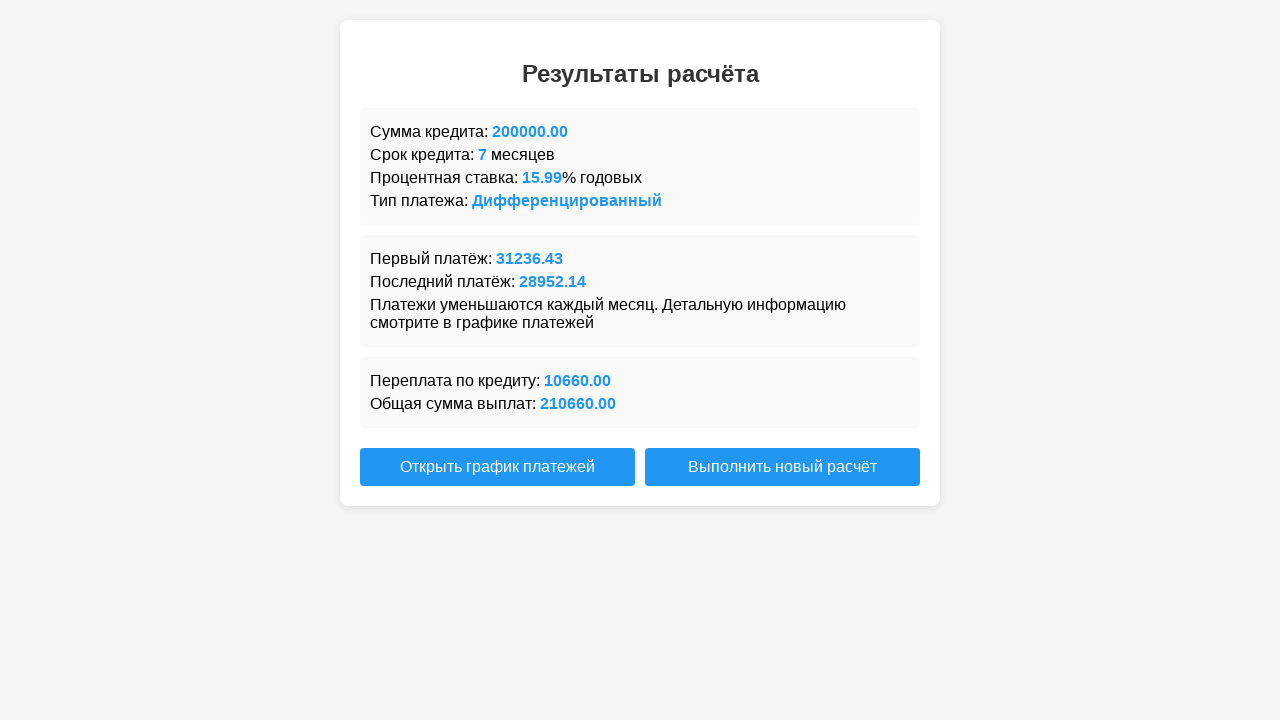

New payment schedule page loaded
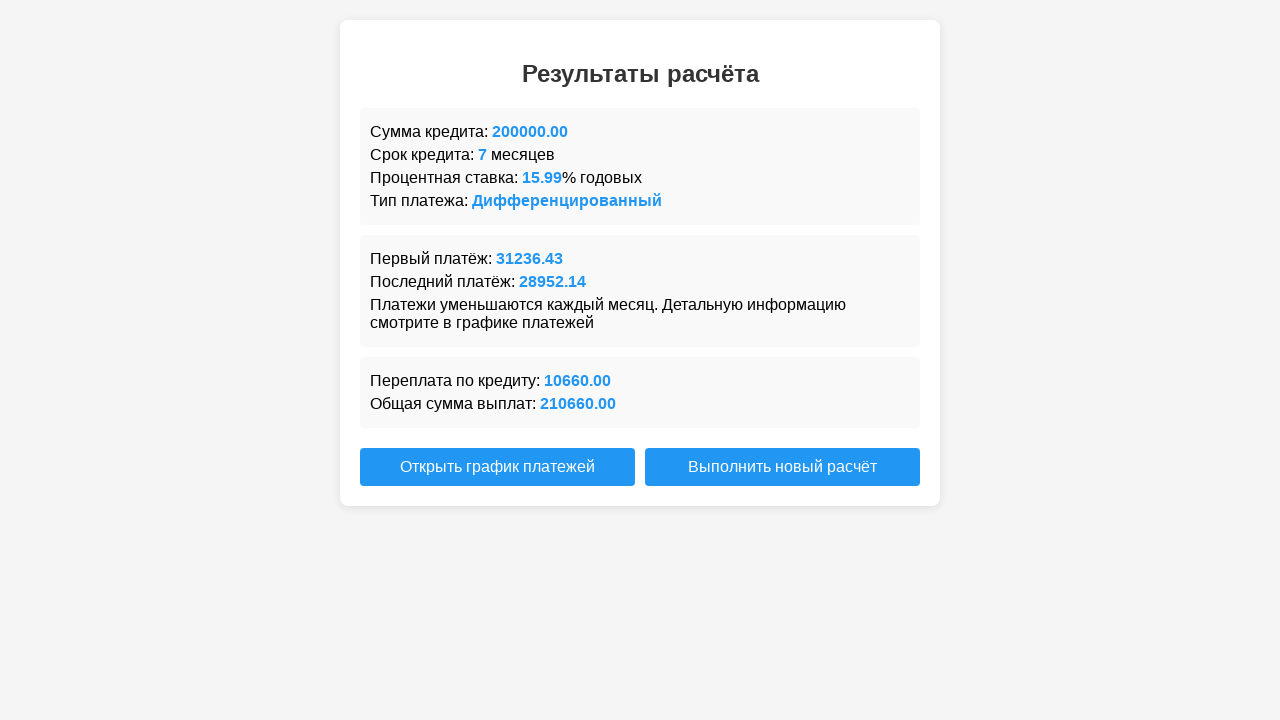

Payment schedule heading verified
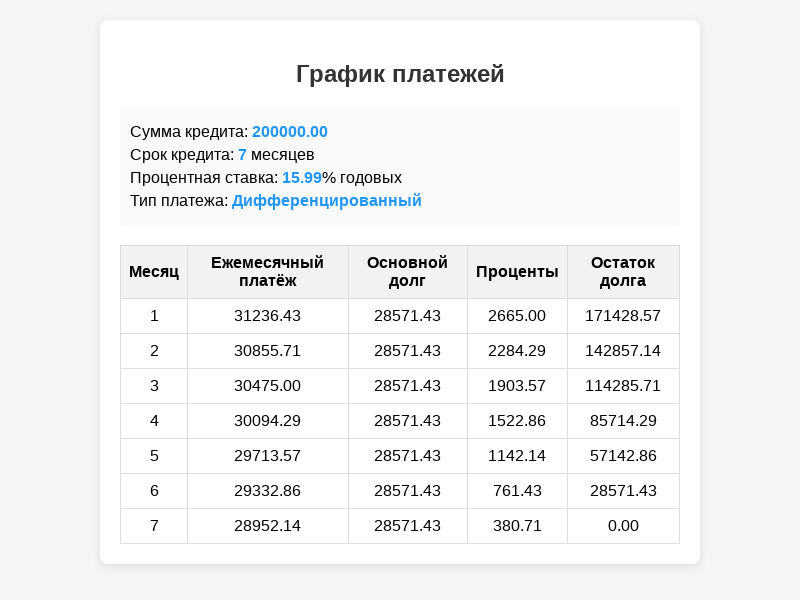

Loan amount in schedule verified
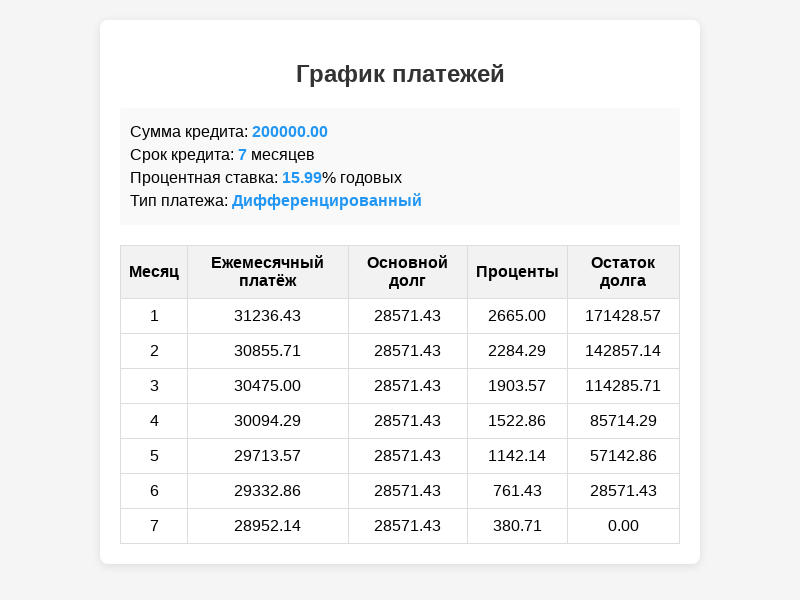

Loan term in schedule verified
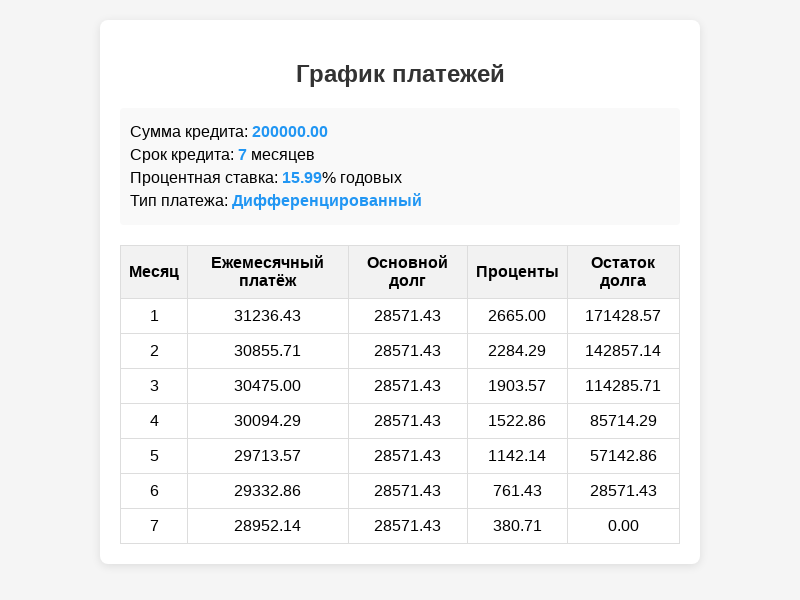

Interest rate in schedule verified
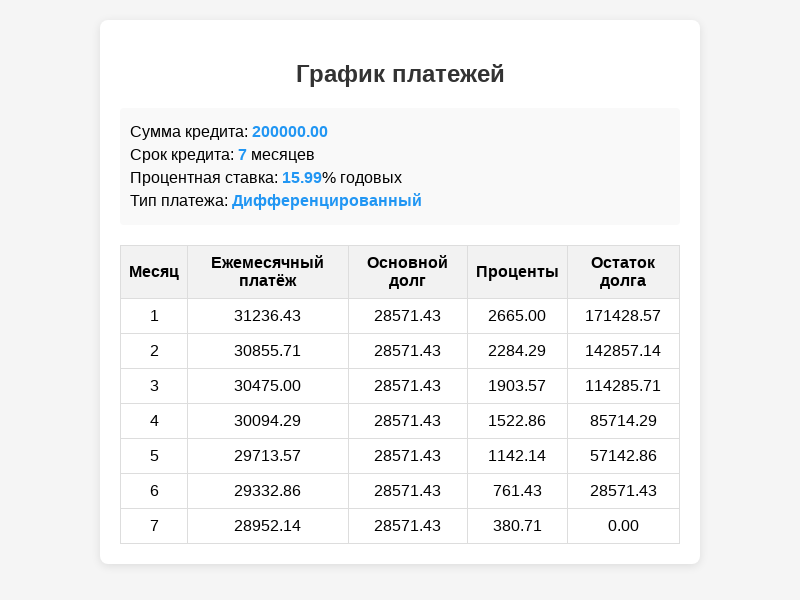

Payment type in schedule verified
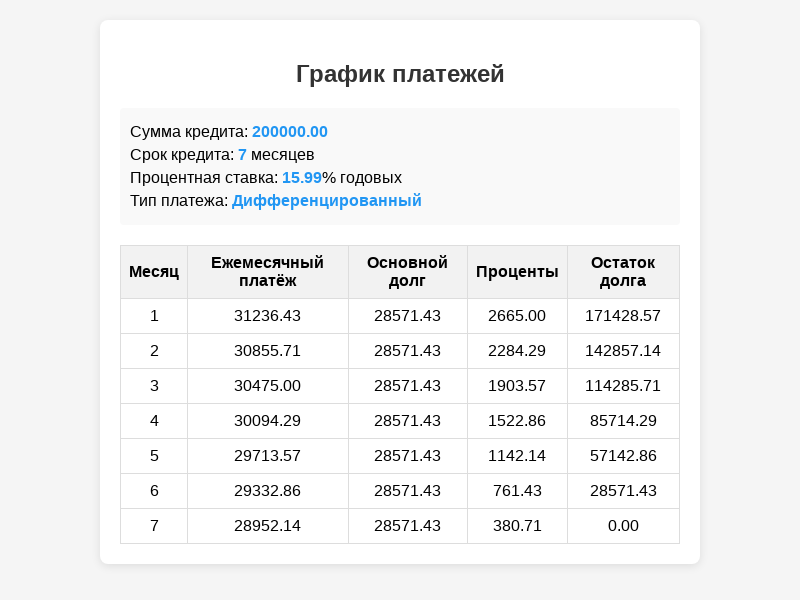

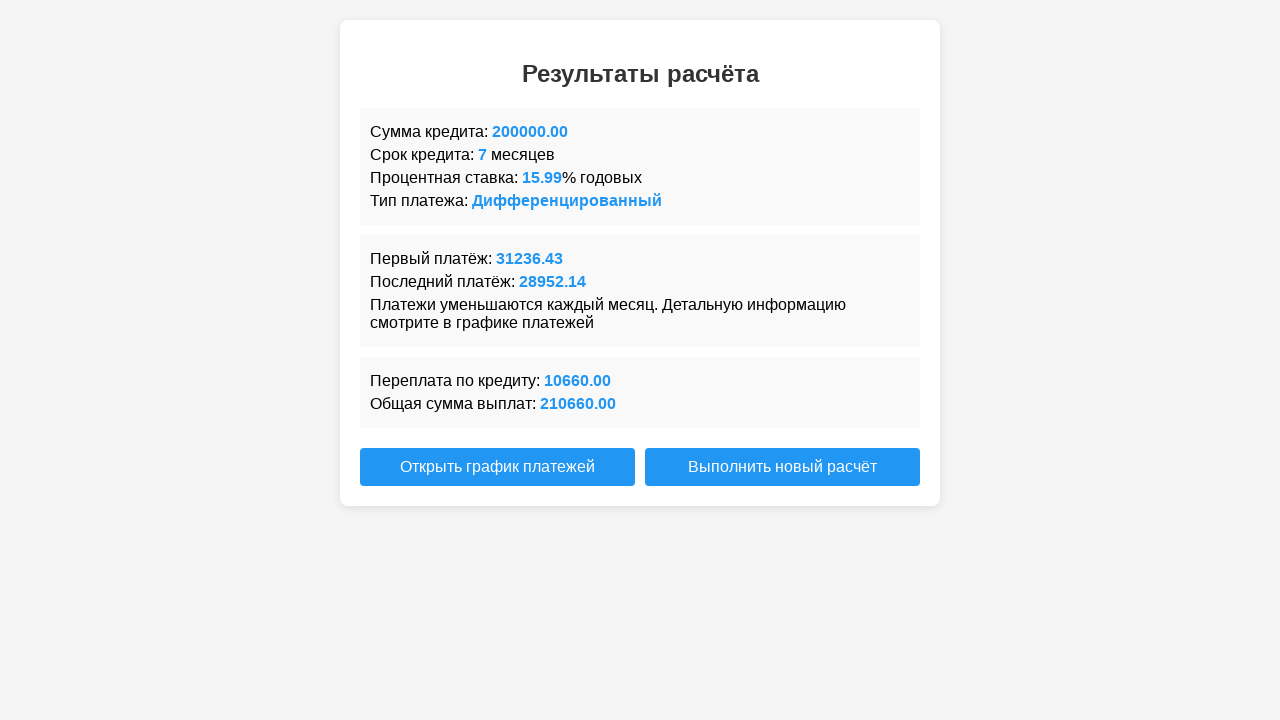